Tests jQuery UI datepicker functionality by selecting a specific date using the calendar widget

Starting URL: https://jqueryui.com/datepicker/

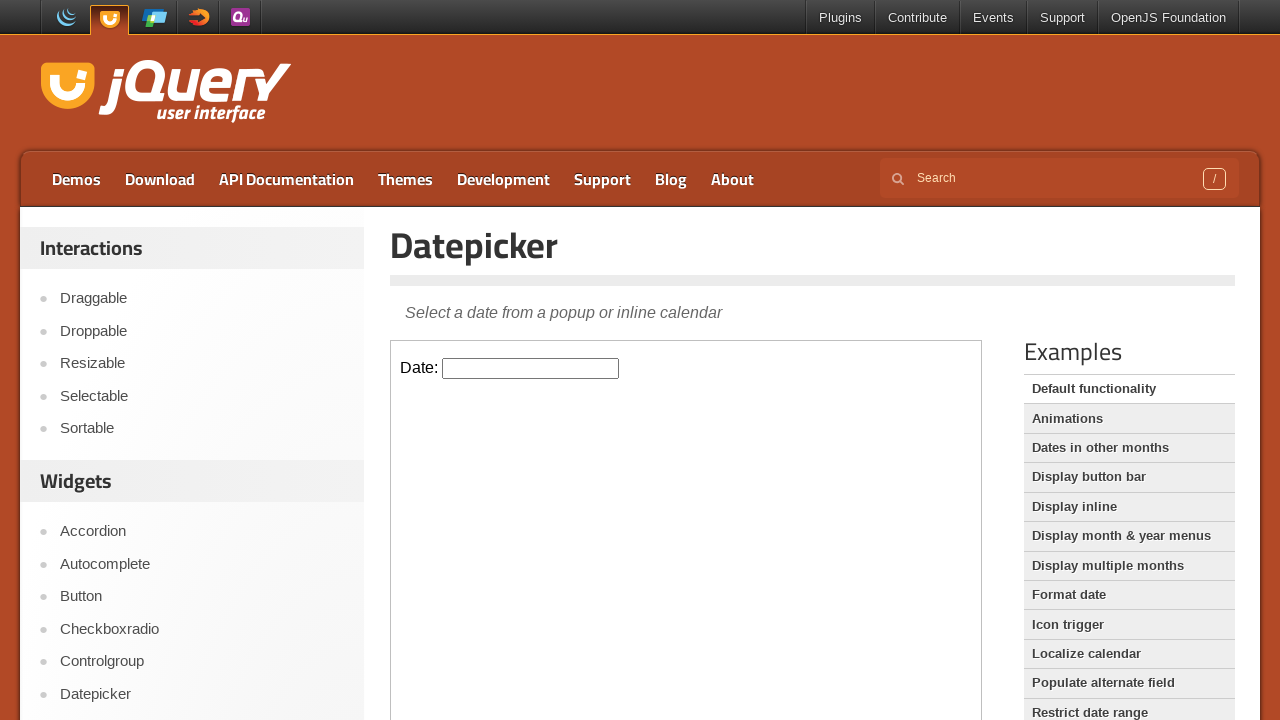

Located iframe containing the datepicker
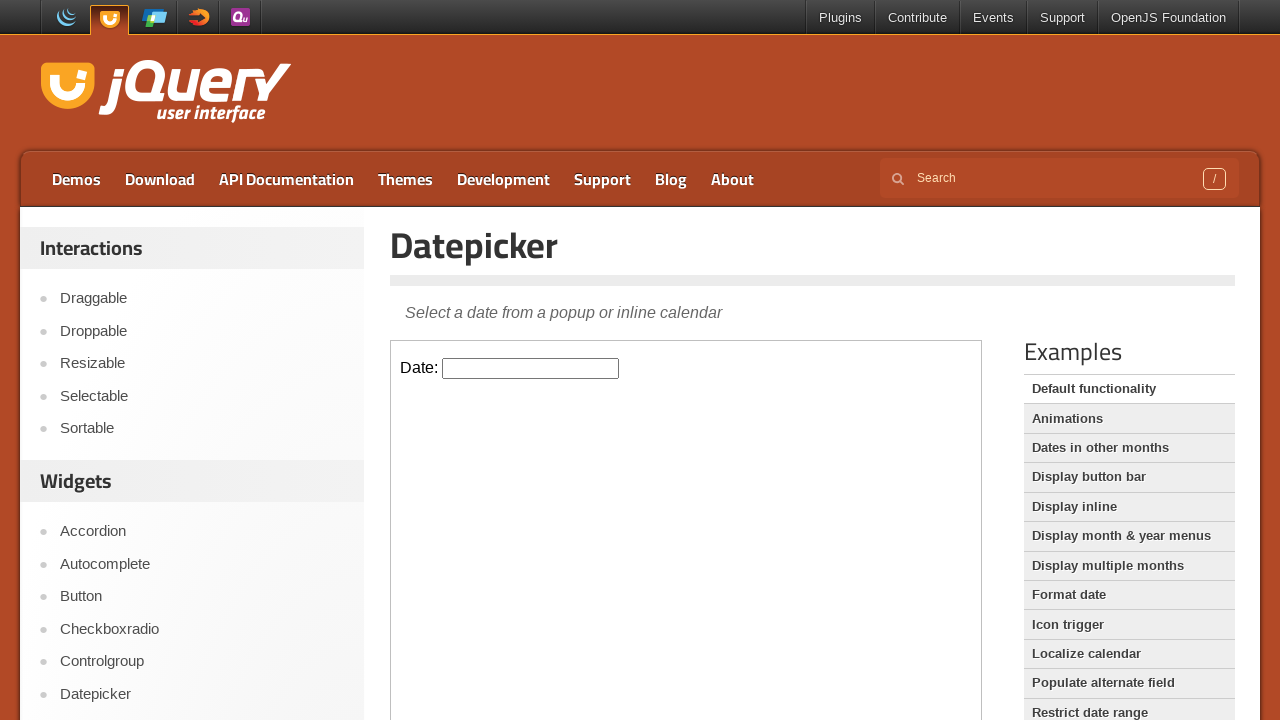

Located datepicker input field
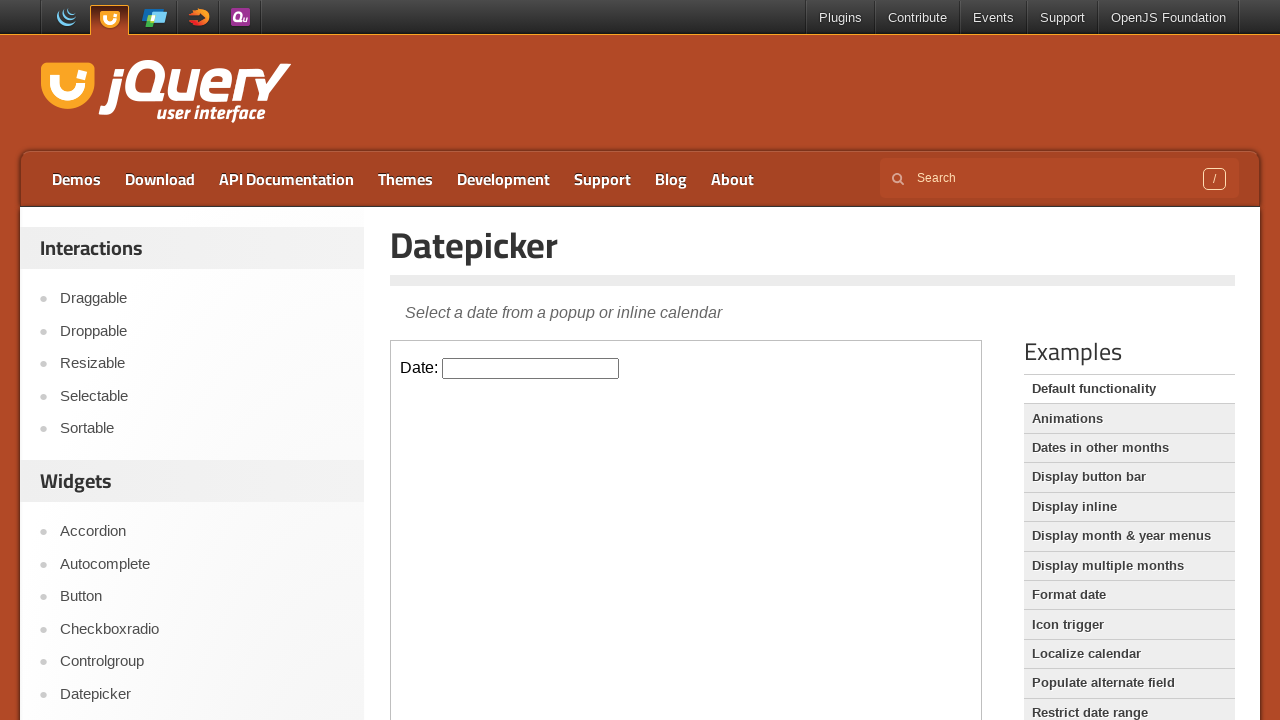

Clicked datepicker input to open calendar widget at (531, 368) on iframe >> nth=0 >> internal:control=enter-frame >> #datepicker
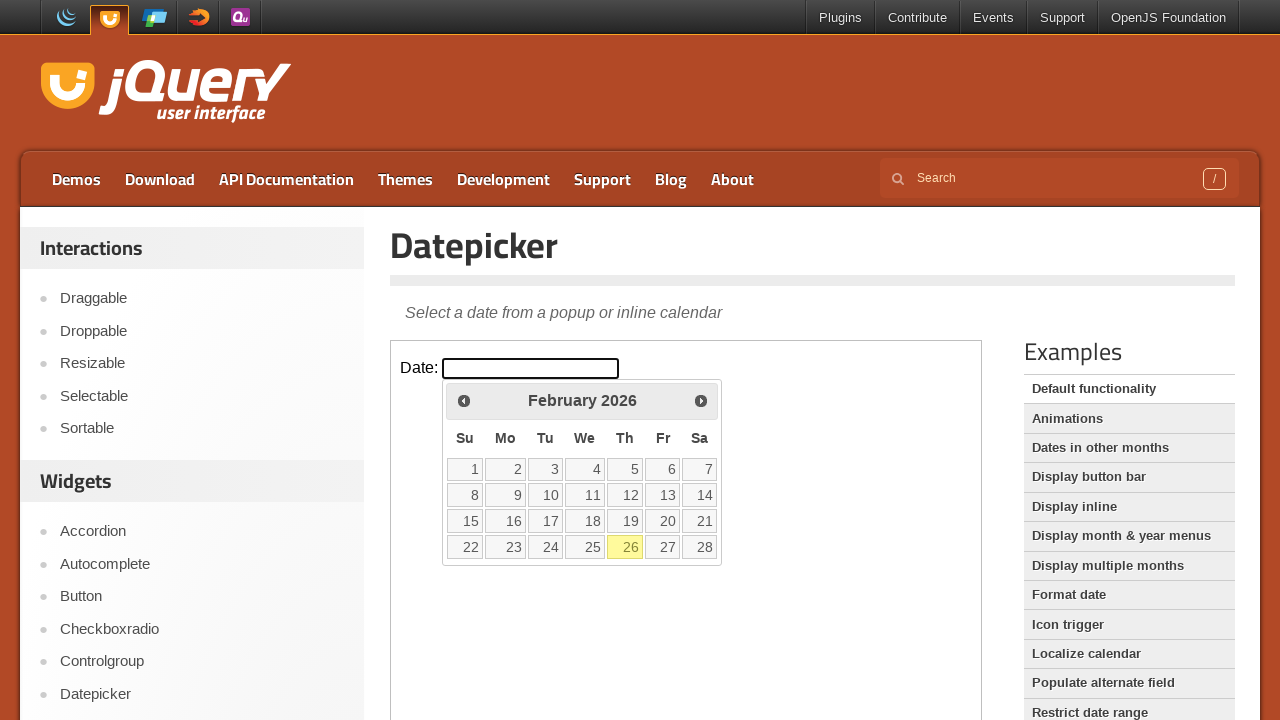

Retrieved current month: February
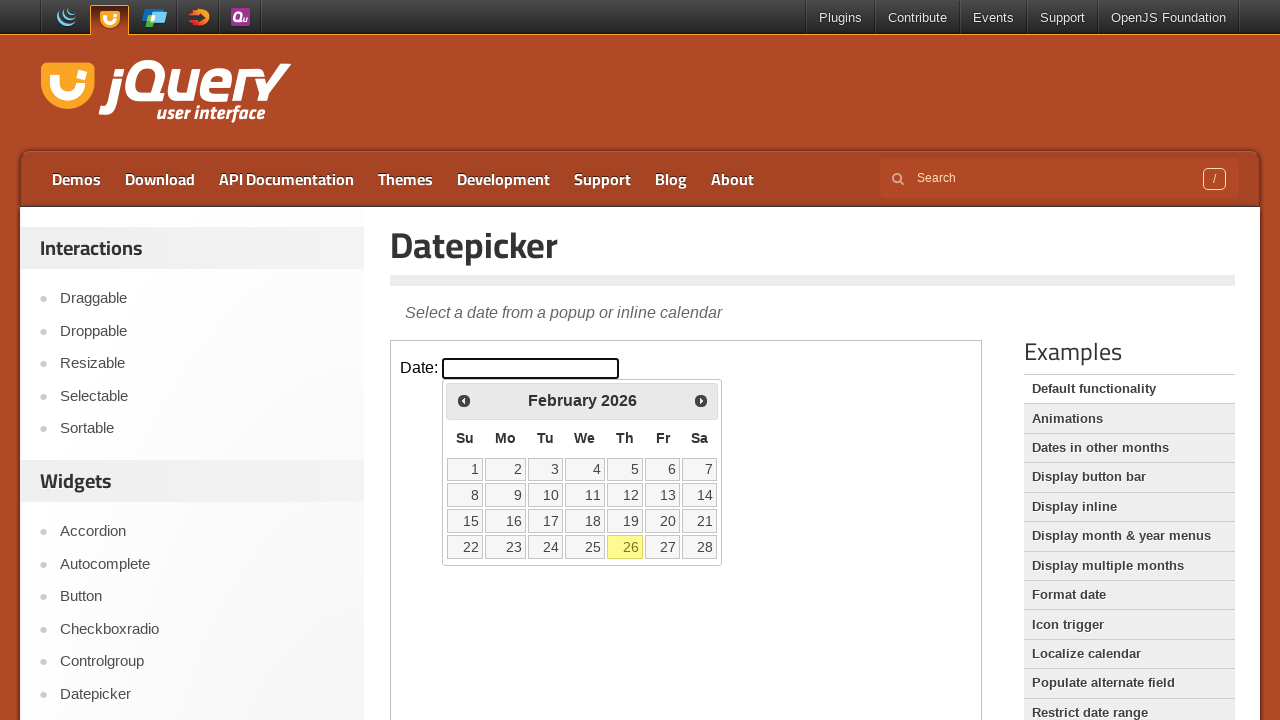

Retrieved current year: 2026
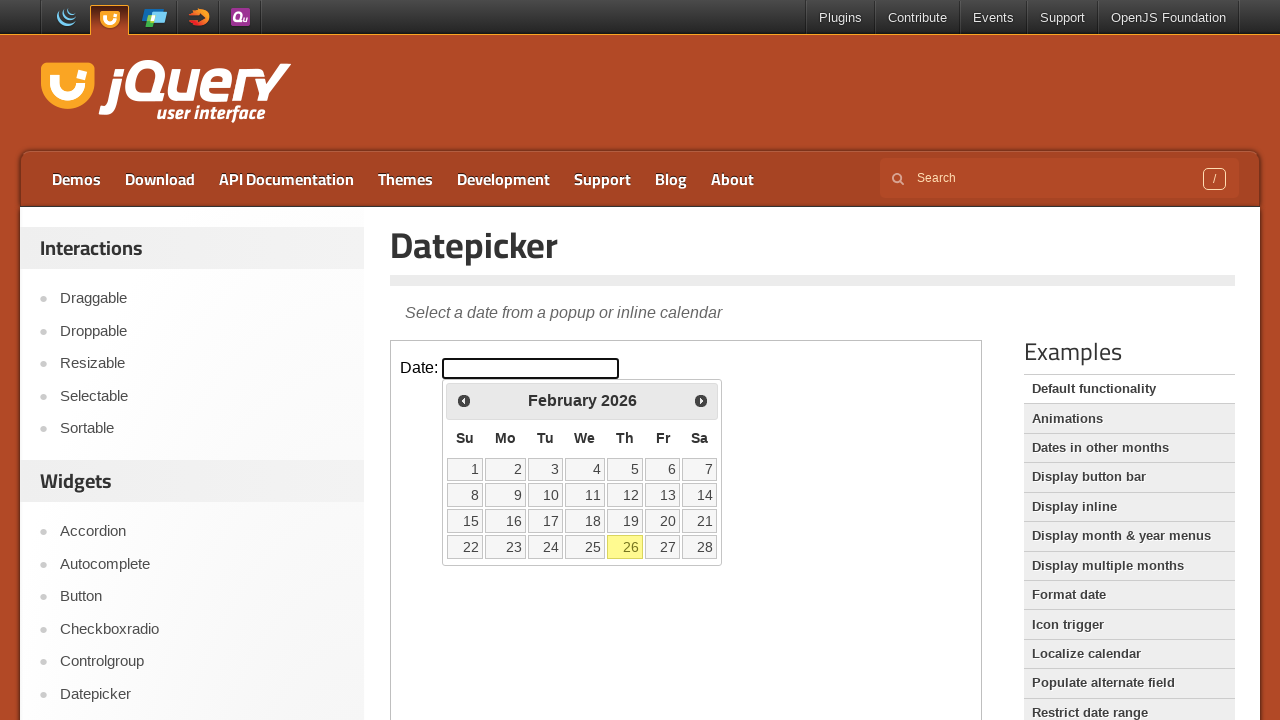

Clicked next month button to navigate from February 2026 at (701, 400) on iframe >> nth=0 >> internal:control=enter-frame >> span.ui-icon.ui-icon-circle-t
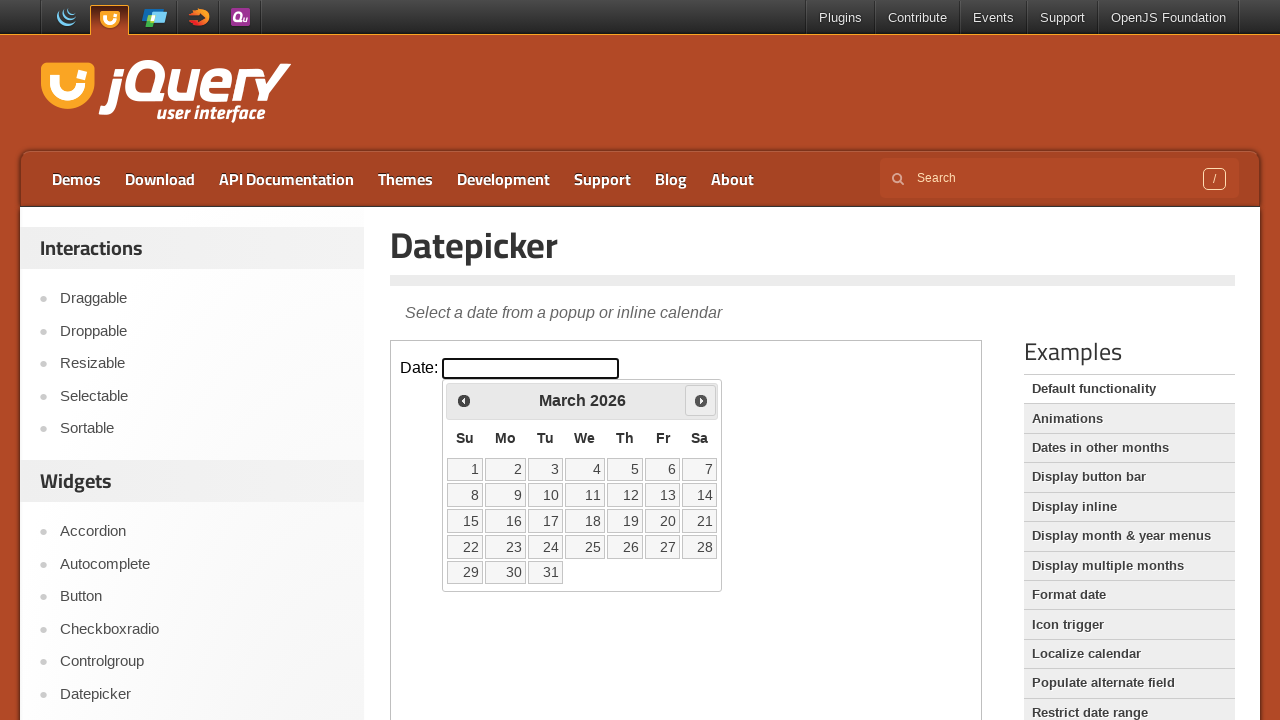

Retrieved current month: March
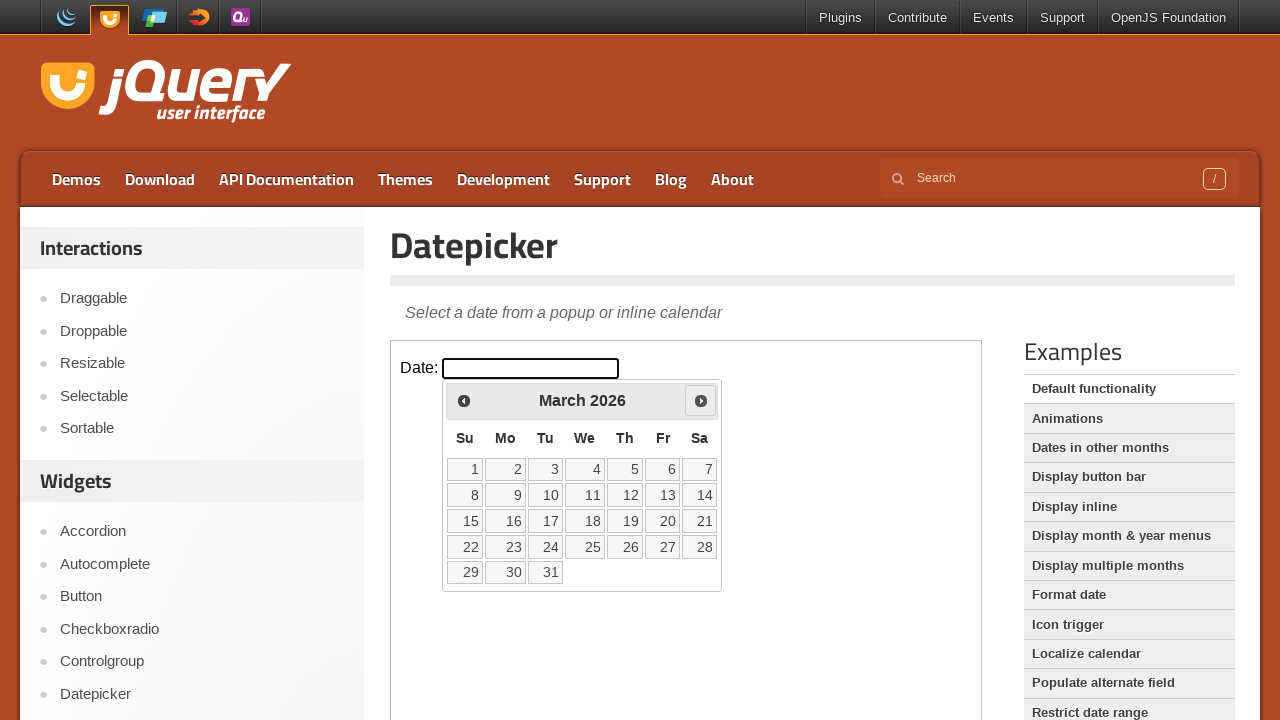

Retrieved current year: 2026
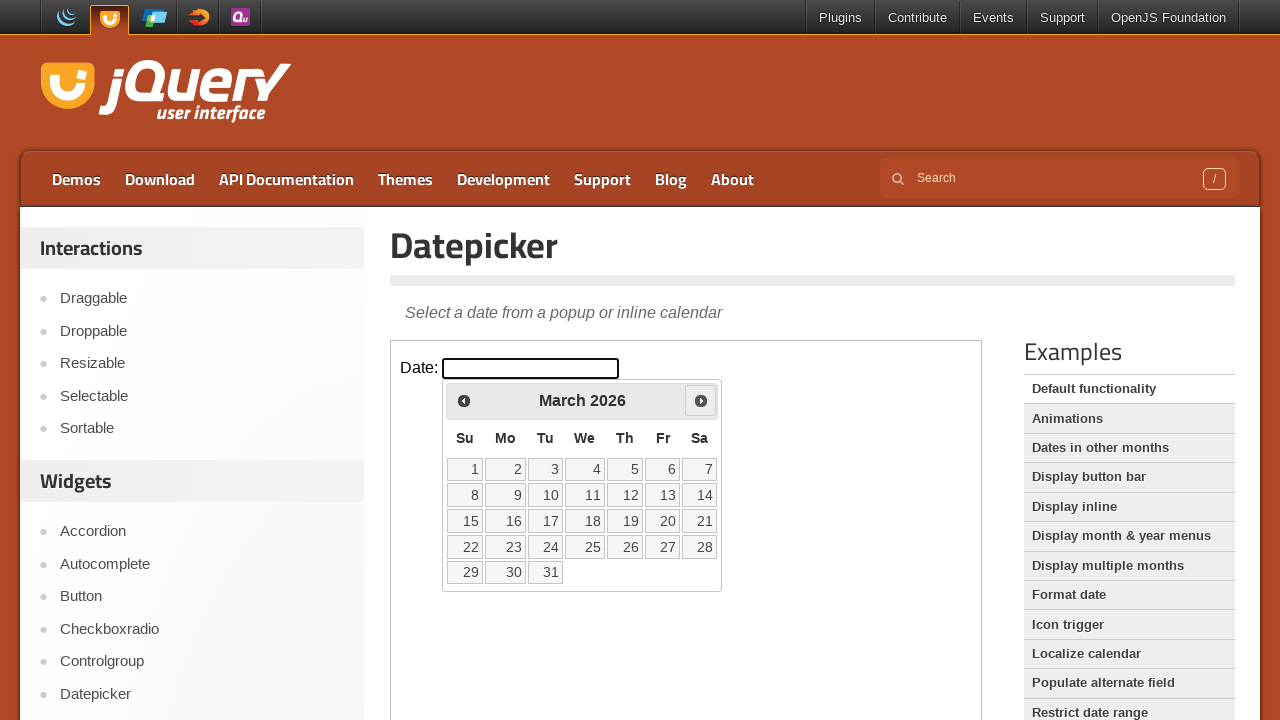

Selected date: March 10, 2026 at (545, 495) on iframe >> nth=0 >> internal:control=enter-frame >> //table[@class='ui-datepicker
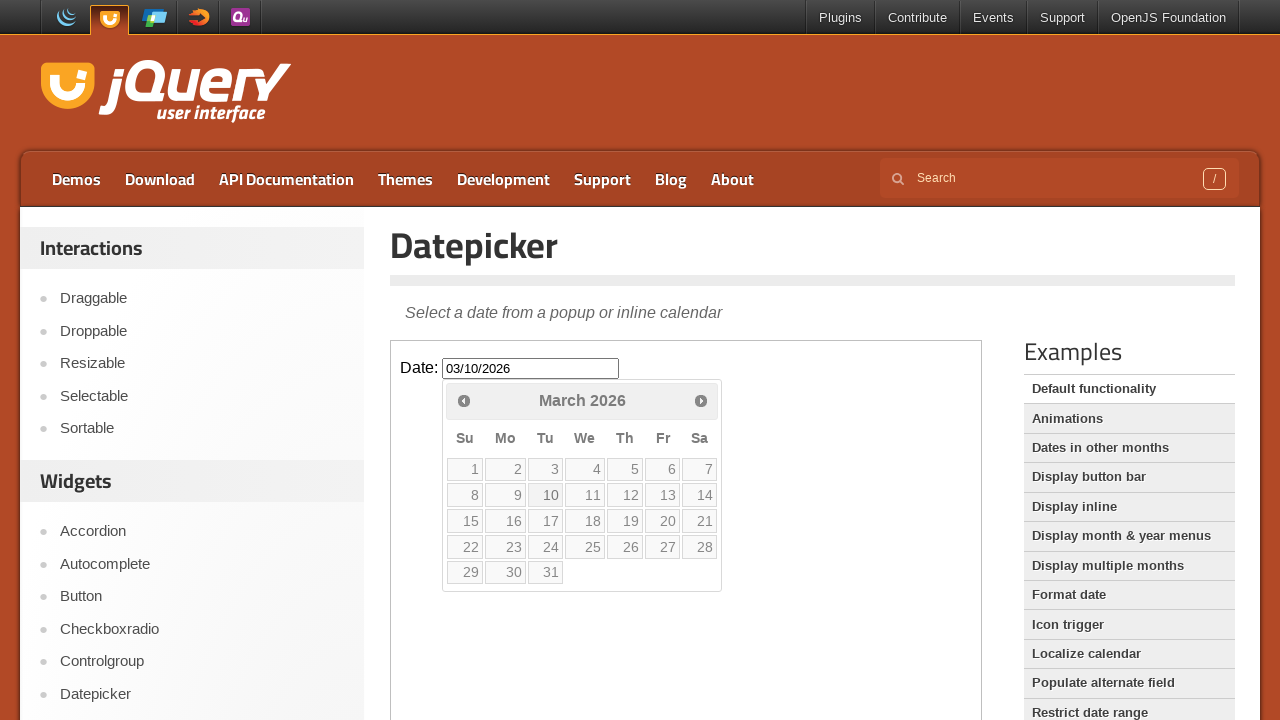

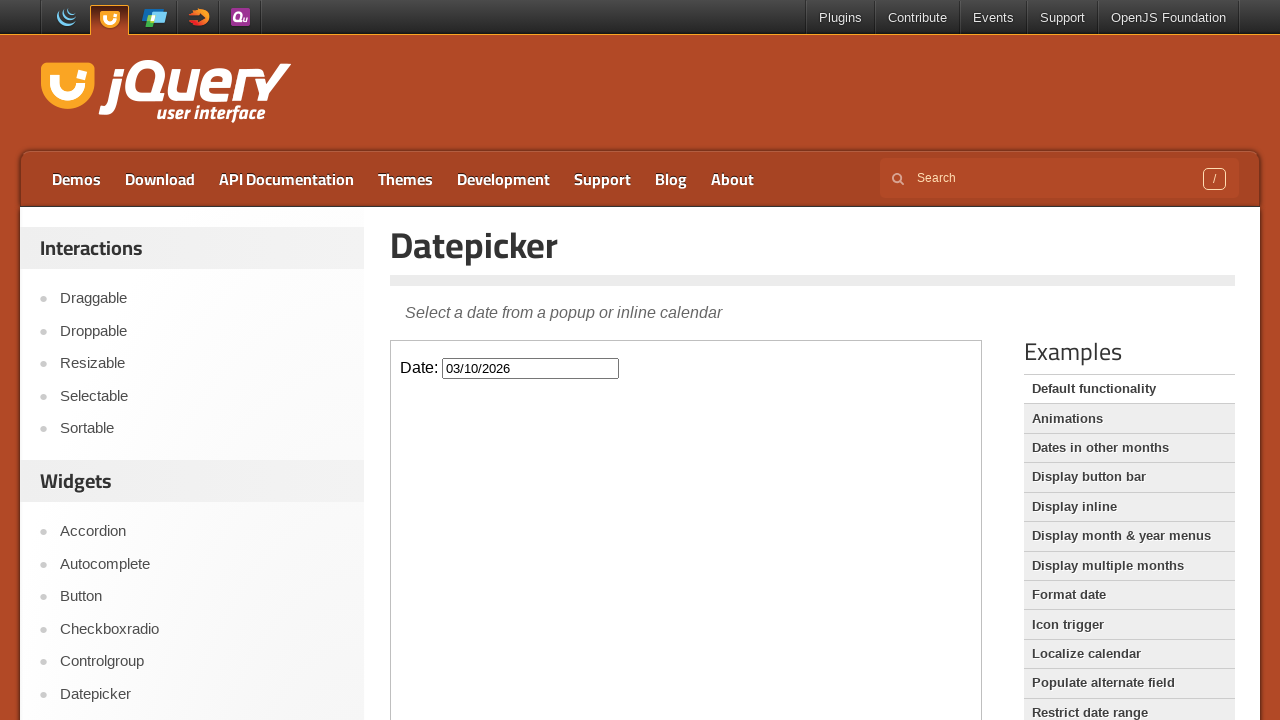